Tests date picker functionality by navigating through year, month, and day selections to set a specific date

Starting URL: https://rahulshettyacademy.com/seleniumPractise/#/offers

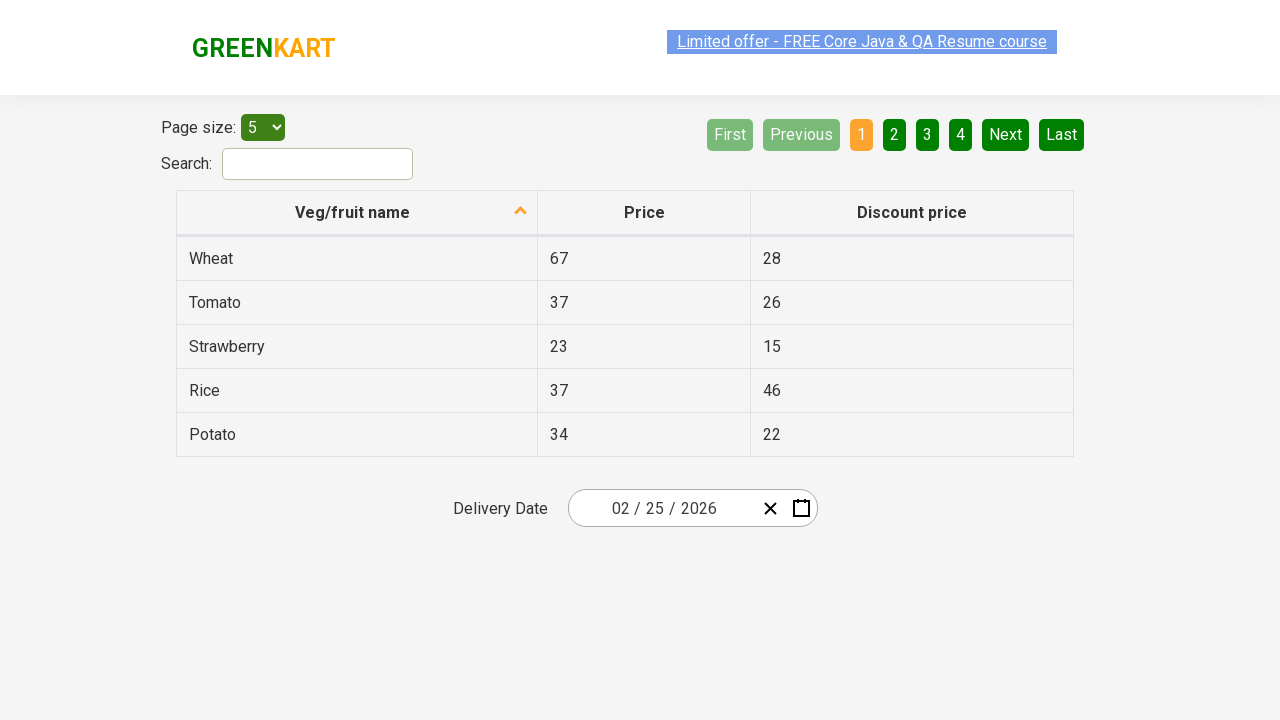

Clicked date picker input to open calendar at (662, 508) on .react-date-picker__inputGroup
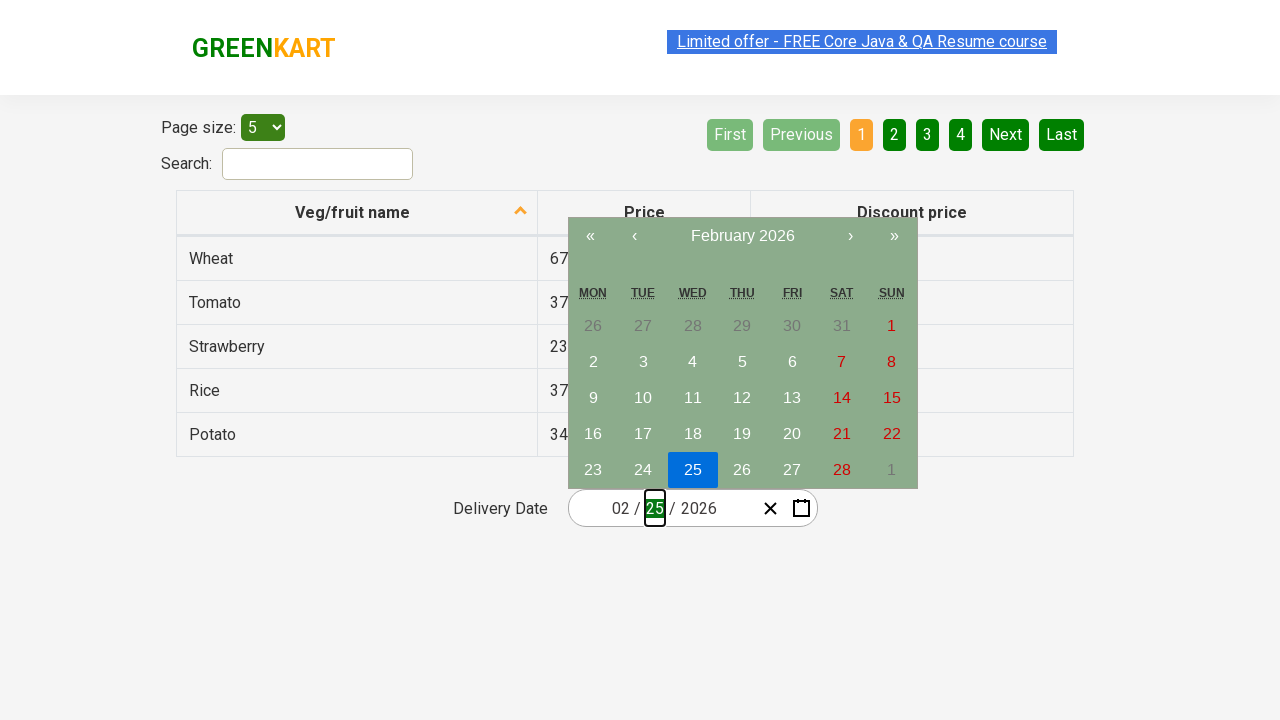

Clicked navigation label to switch to year view at (742, 236) on .react-calendar__navigation__label
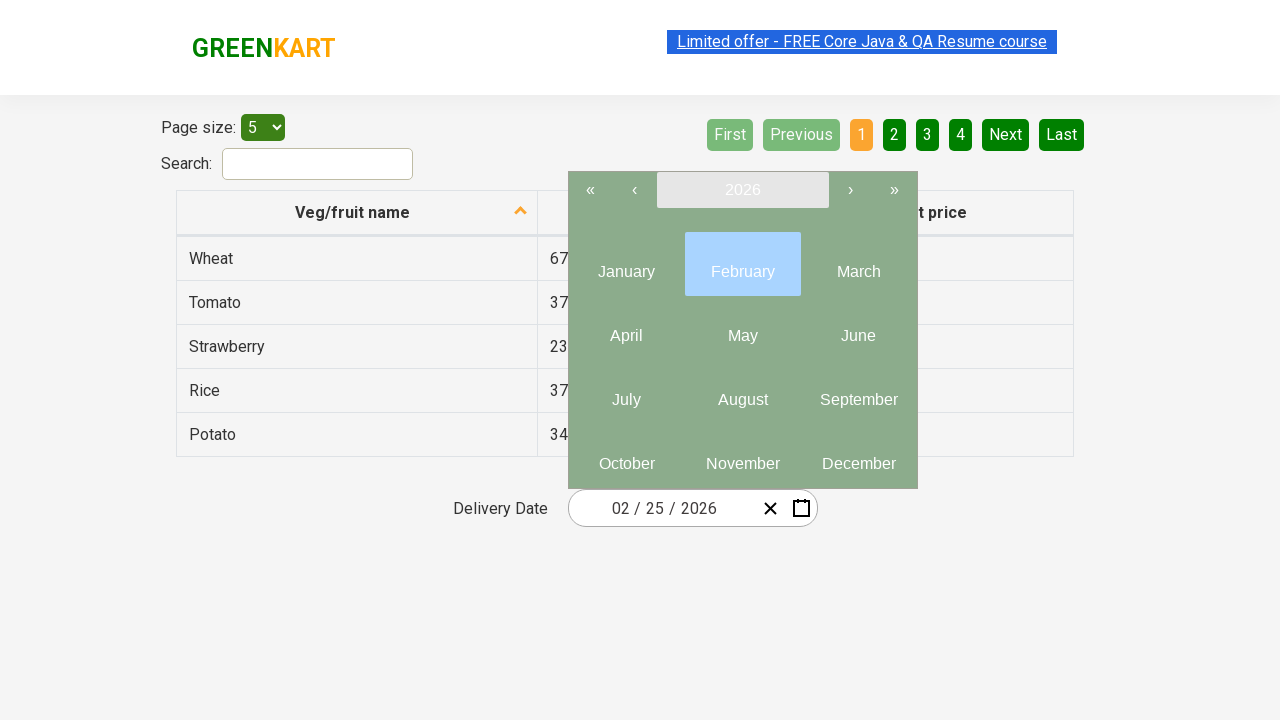

Clicked navigation label again to switch to decade/year selection view at (742, 190) on .react-calendar__navigation__label
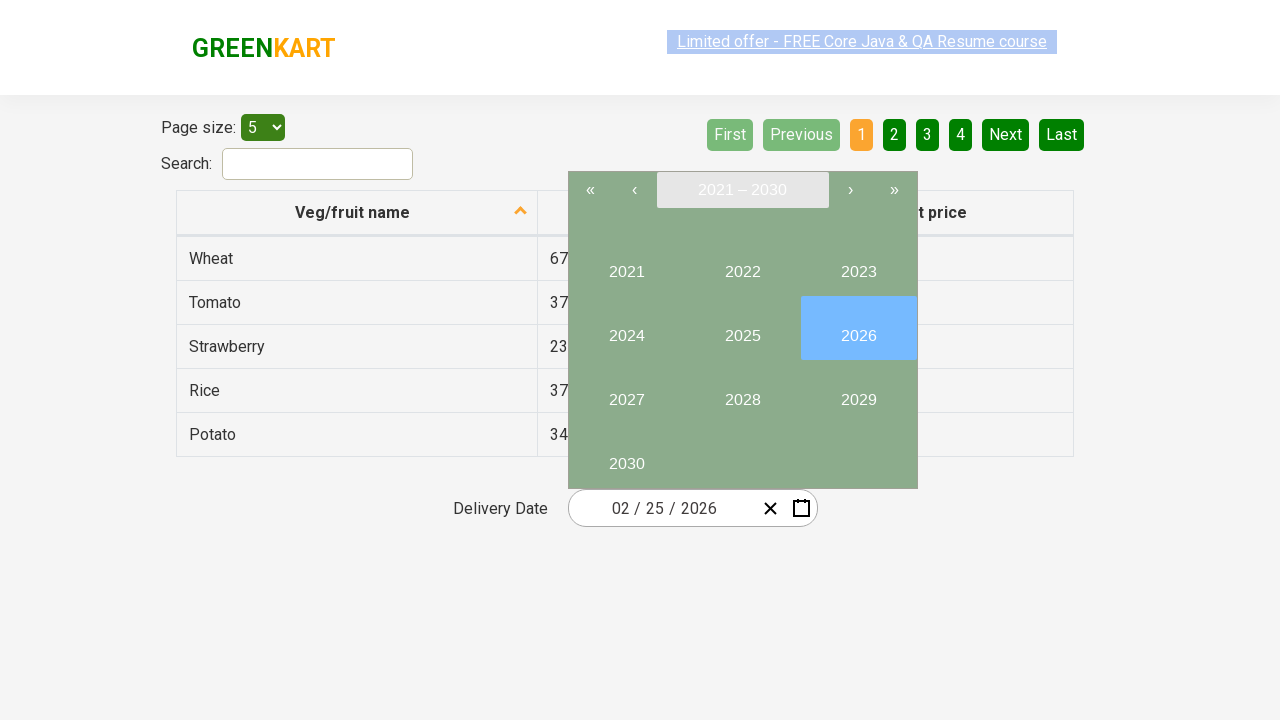

Selected year 2024 from year picker at (626, 328) on button:has-text('2024')
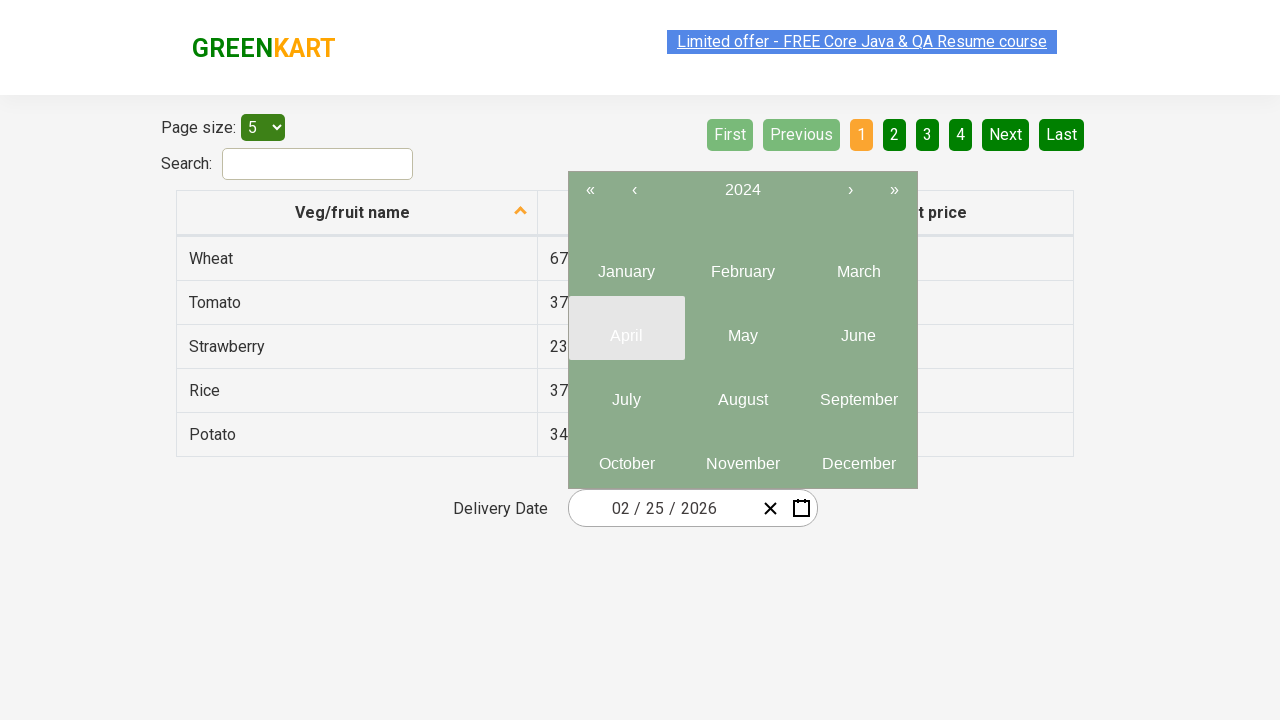

Selected month June from month picker at (858, 336) on abbr:has-text('June')
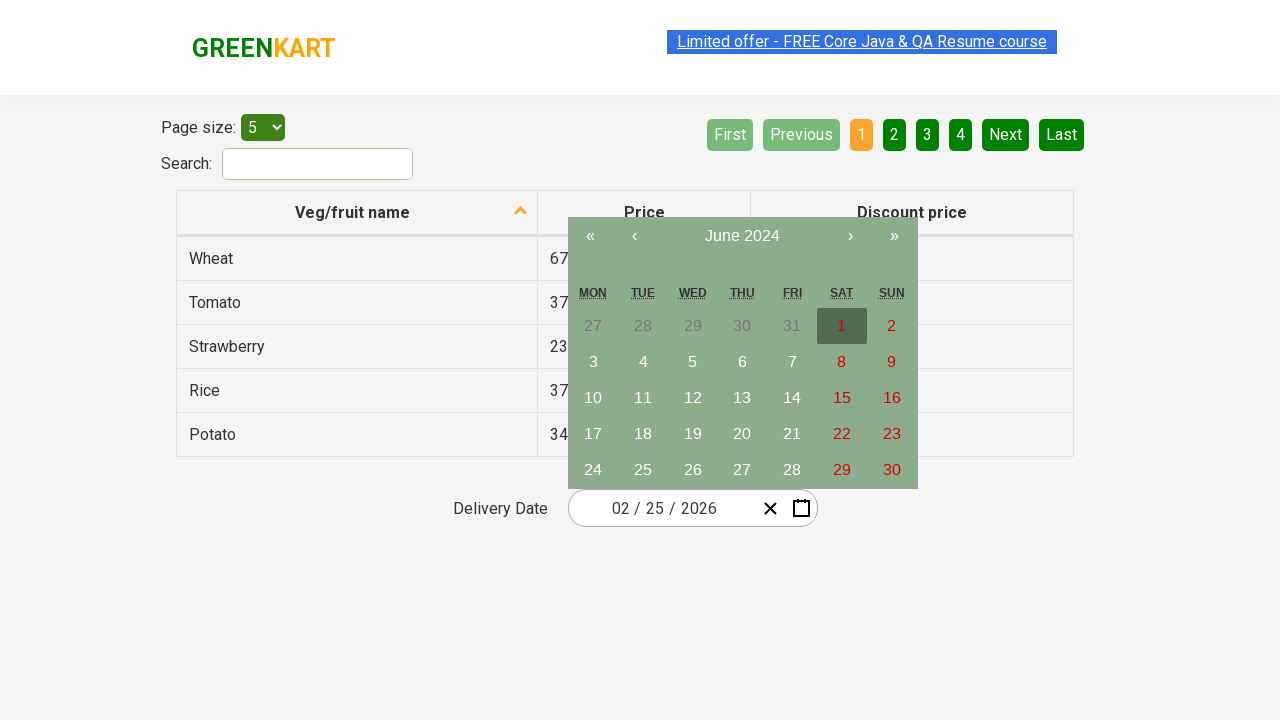

Selected day 15 from calendar at (842, 398) on abbr:has-text('15')
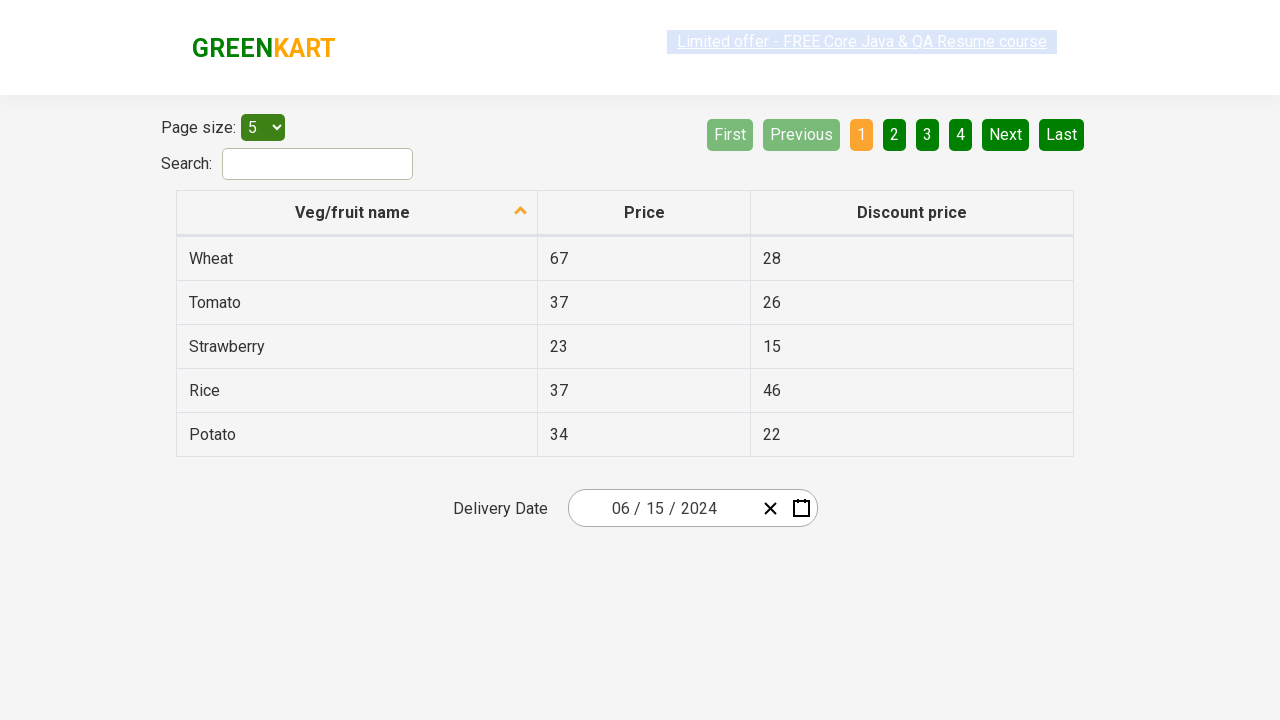

Retrieved all date input elements for verification
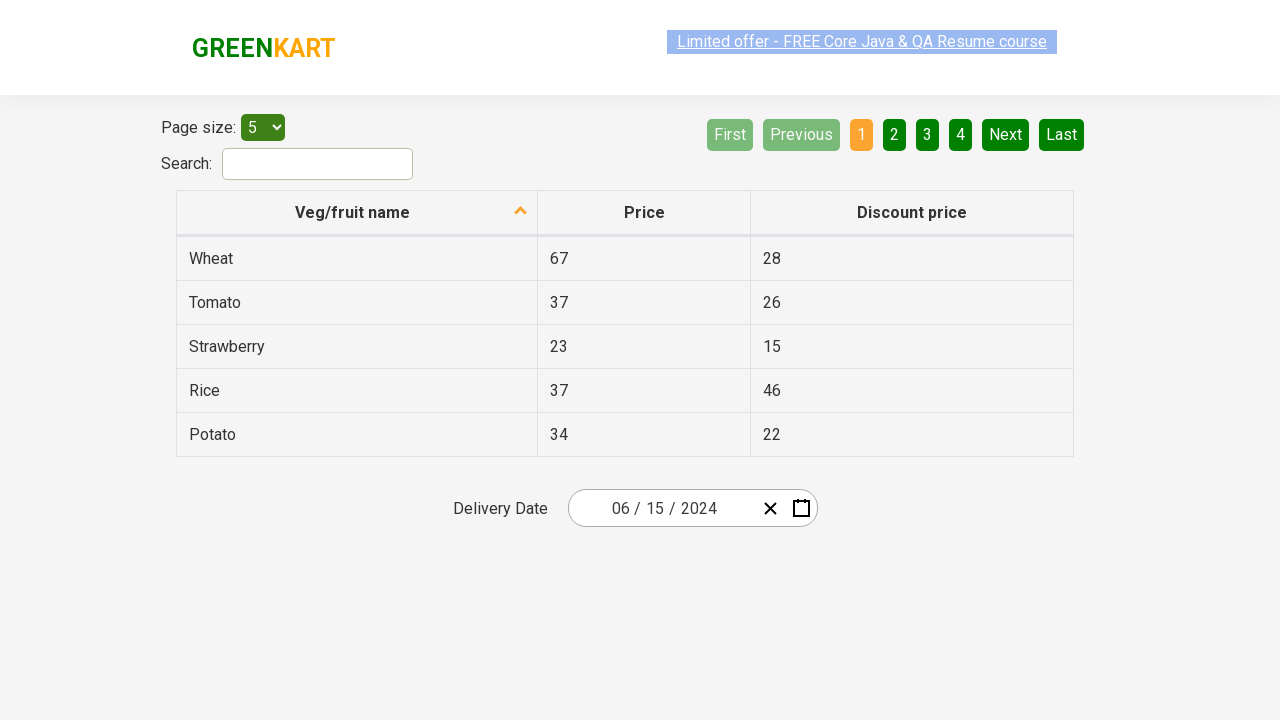

Verified date input value: 6
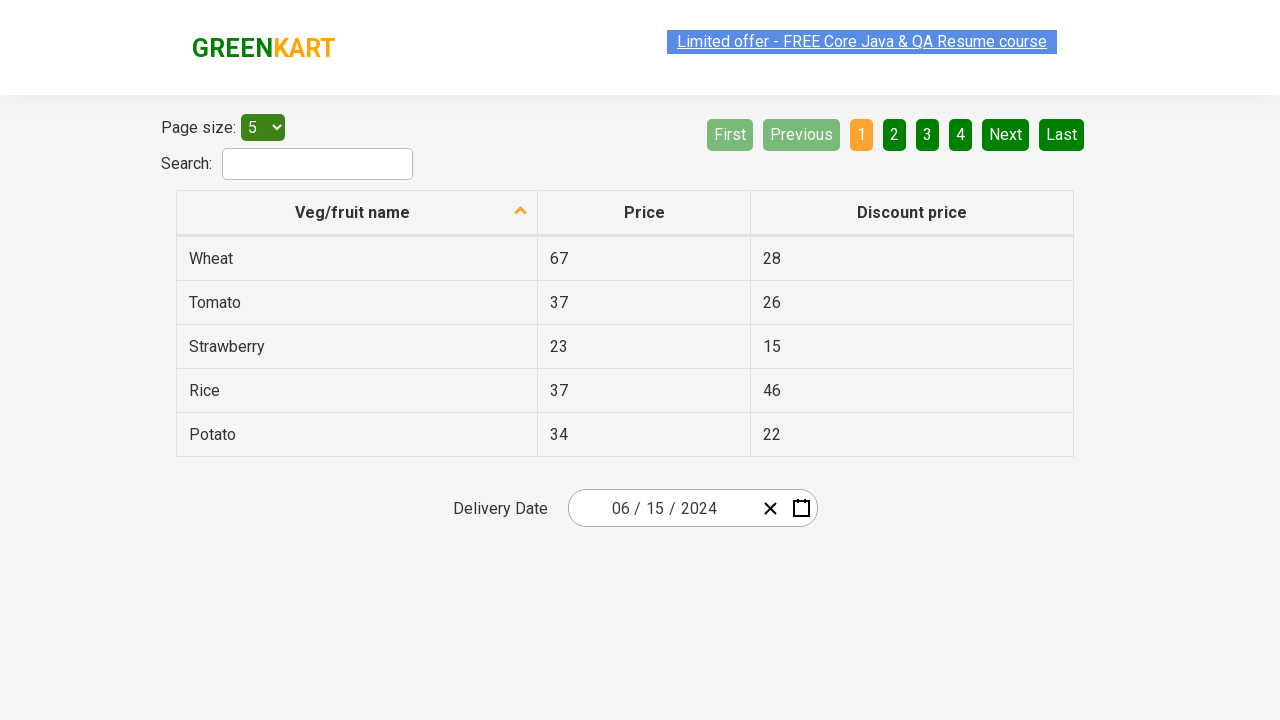

Verified date input value: 15
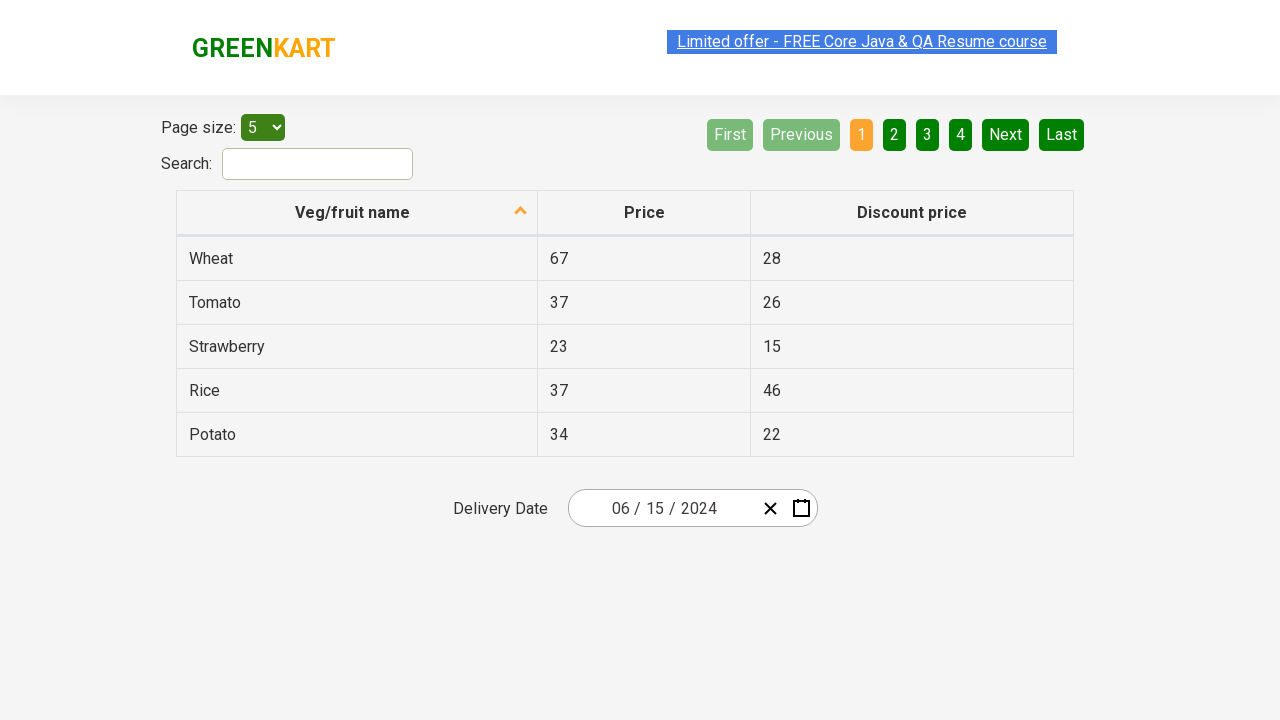

Verified date input value: 2024
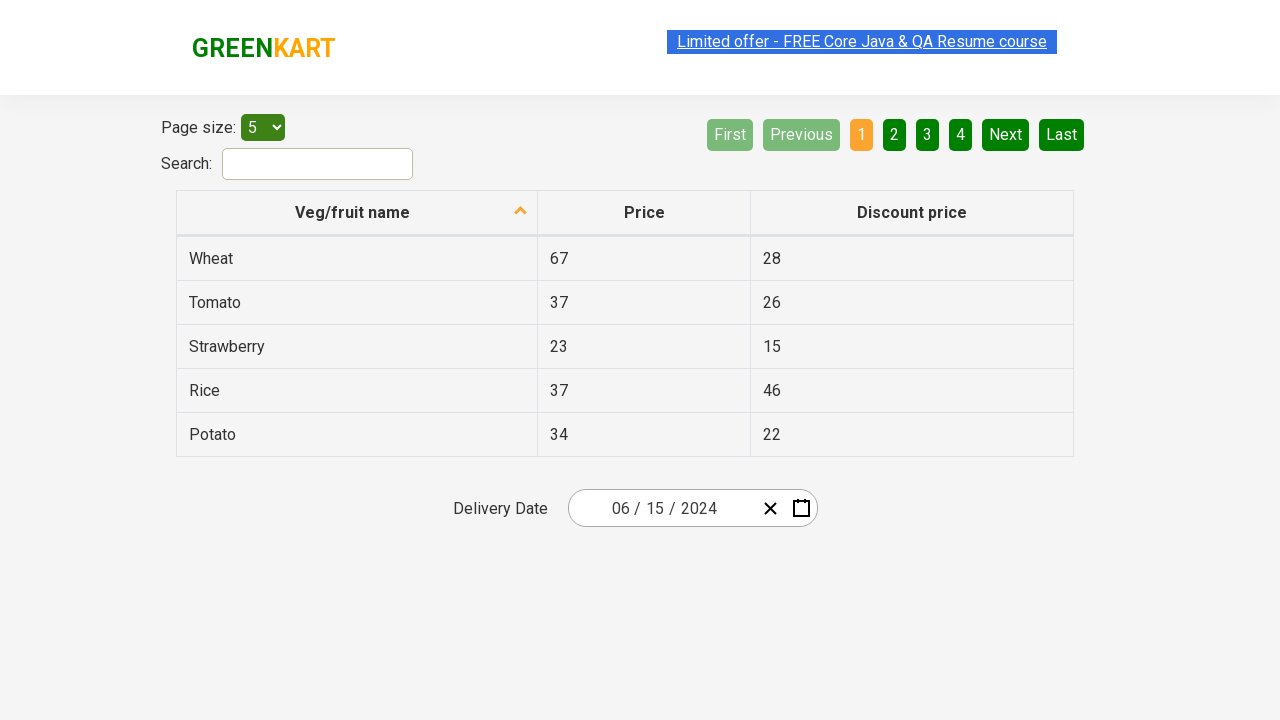

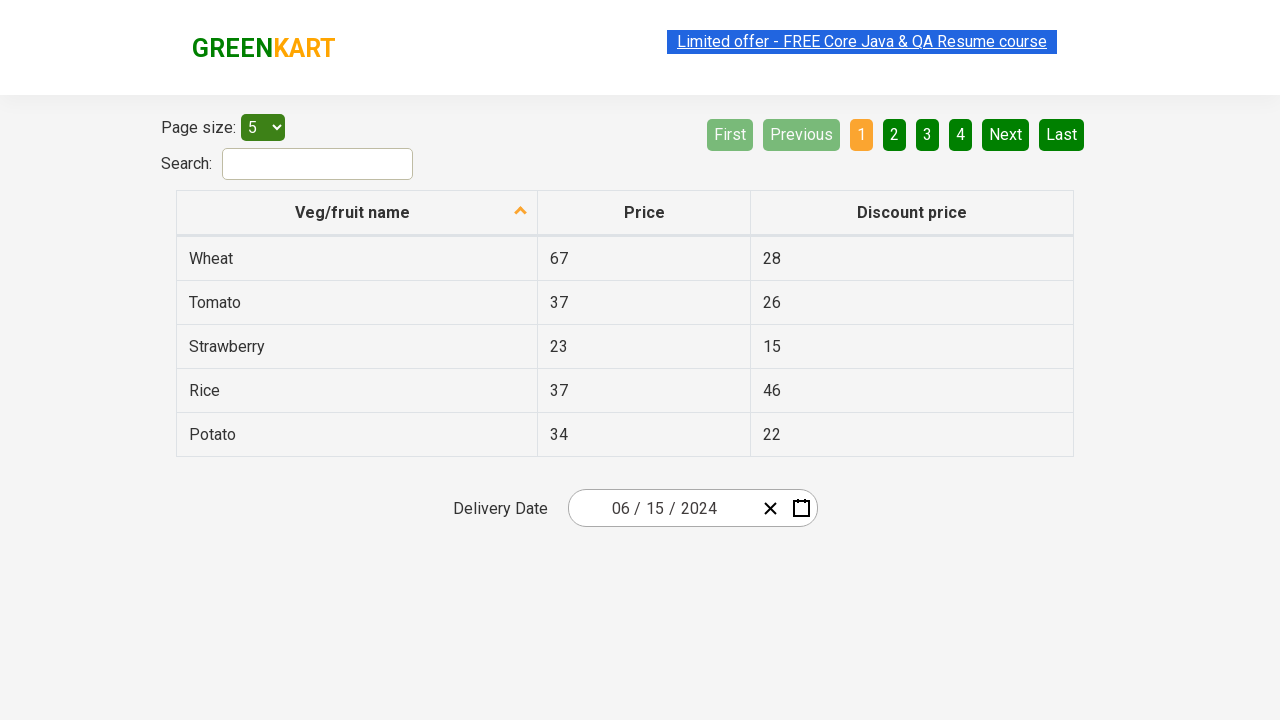